Fills out a practice form on DemoQA website including personal information, gender selection, hobbies, and address details

Starting URL: https://demoqa.com/automation-practice-form

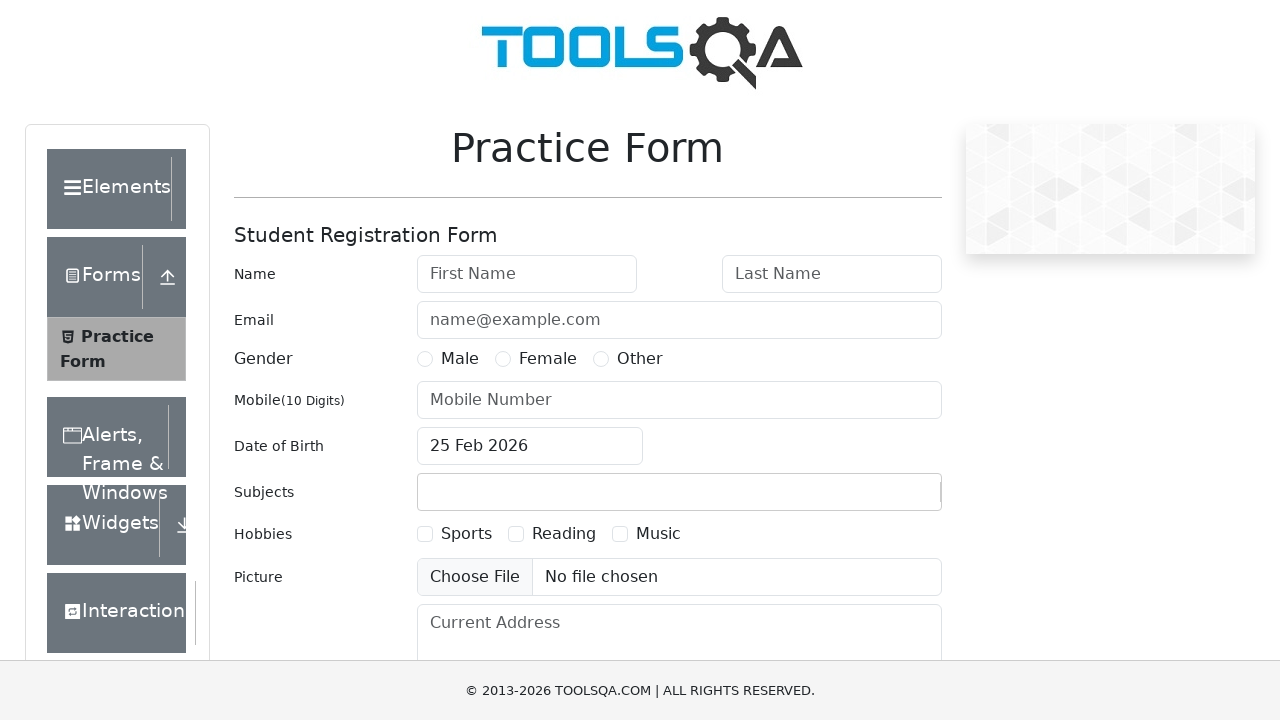

Filled first name field with 'Florentina' on input#firstName
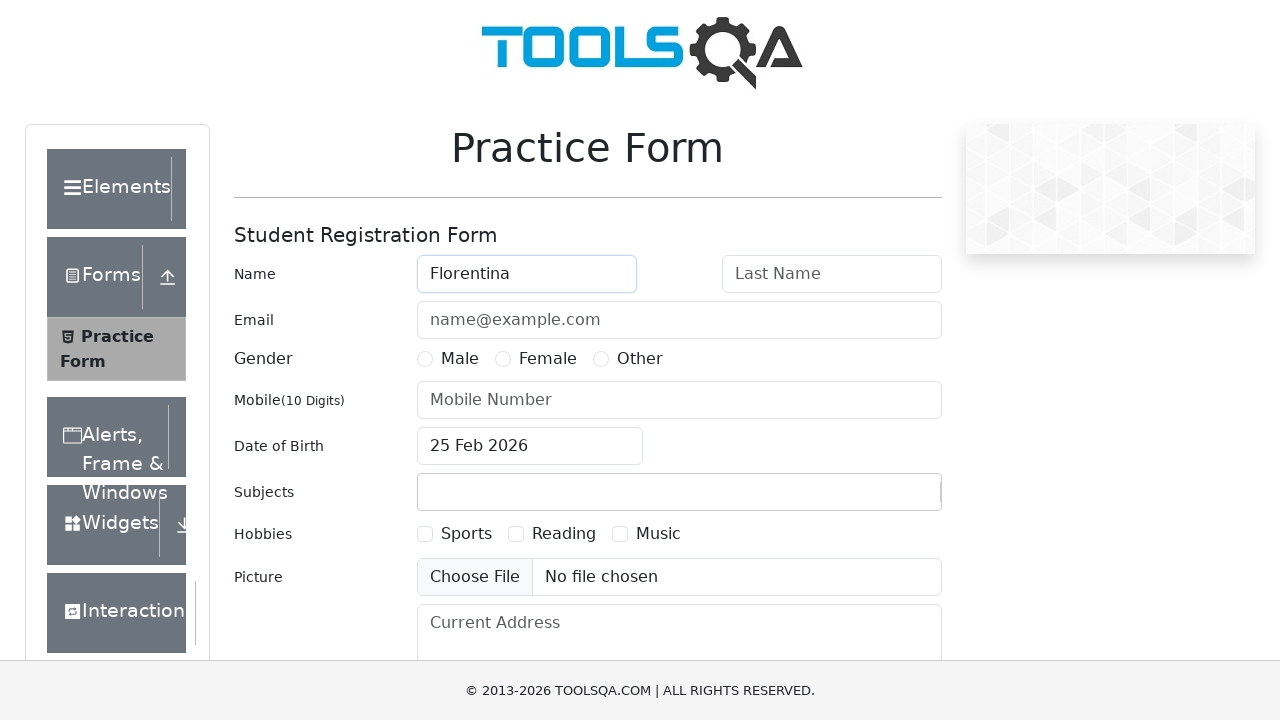

Filled last name field with 'Arcan' on input#lastName
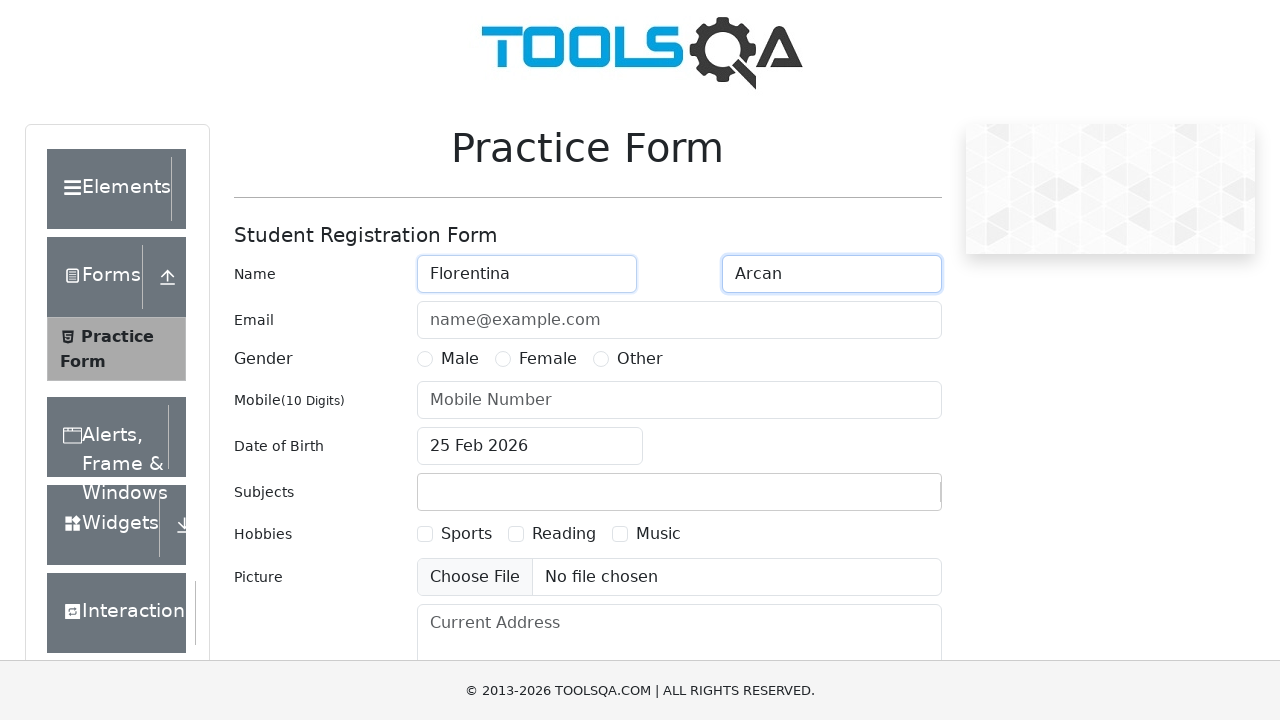

Filled email field with 'admin@yaoo.com' on input#userEmail
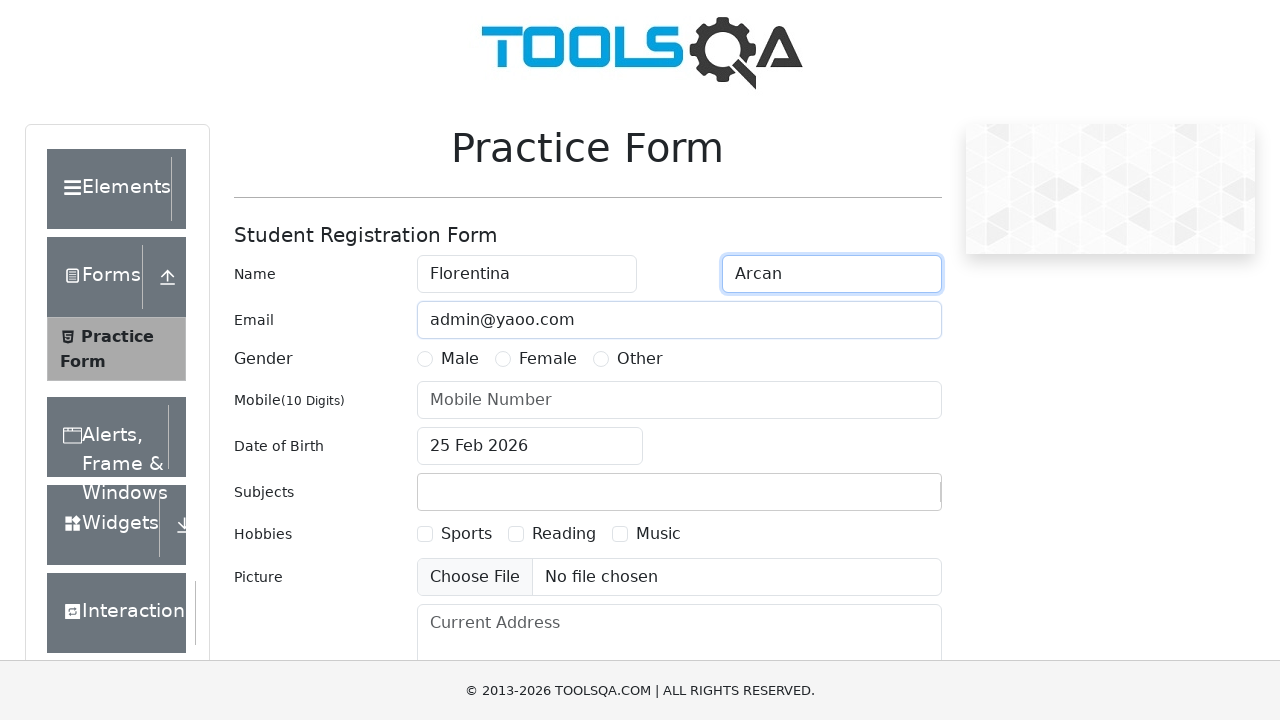

Selected gender option at (460, 359) on label[for='gender-radio-1']
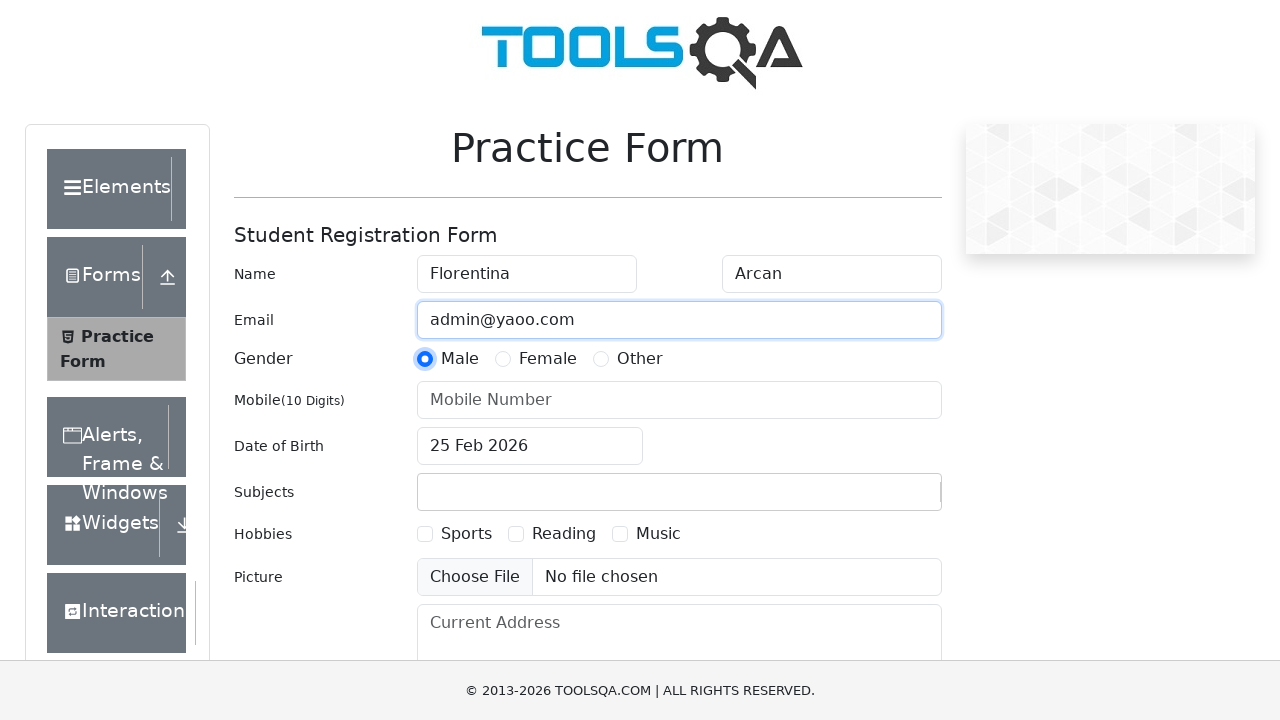

Filled mobile number field with '1234567890' on input#userNumber
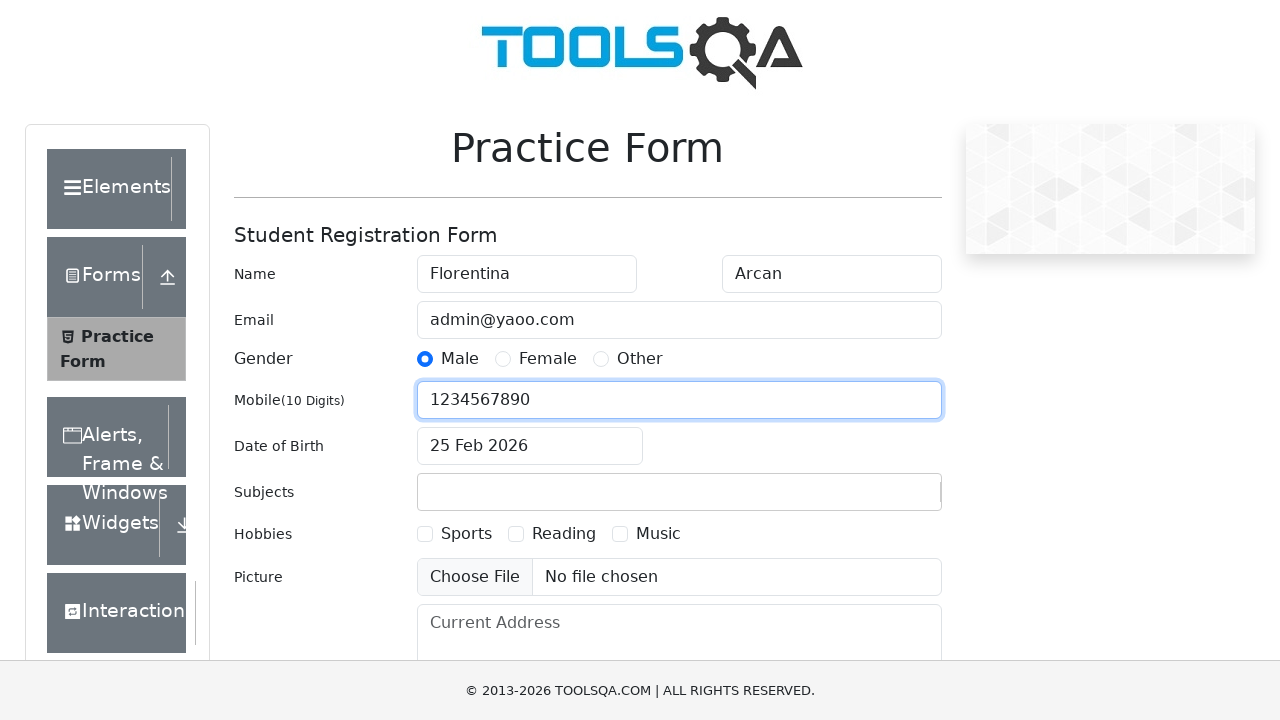

Clicked date of birth input field to open date picker at (530, 446) on input#dateOfBirthInput
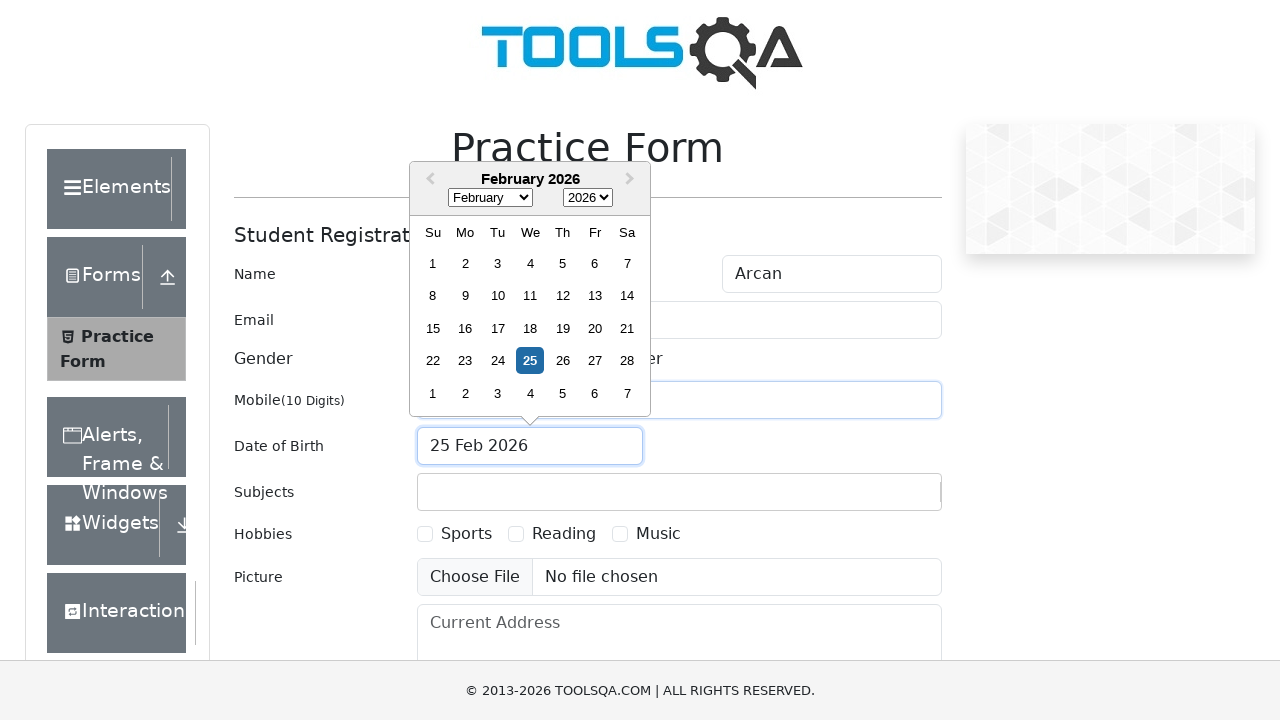

Selected date 15 from the date picker at (433, 328) on .react-datepicker__day--015
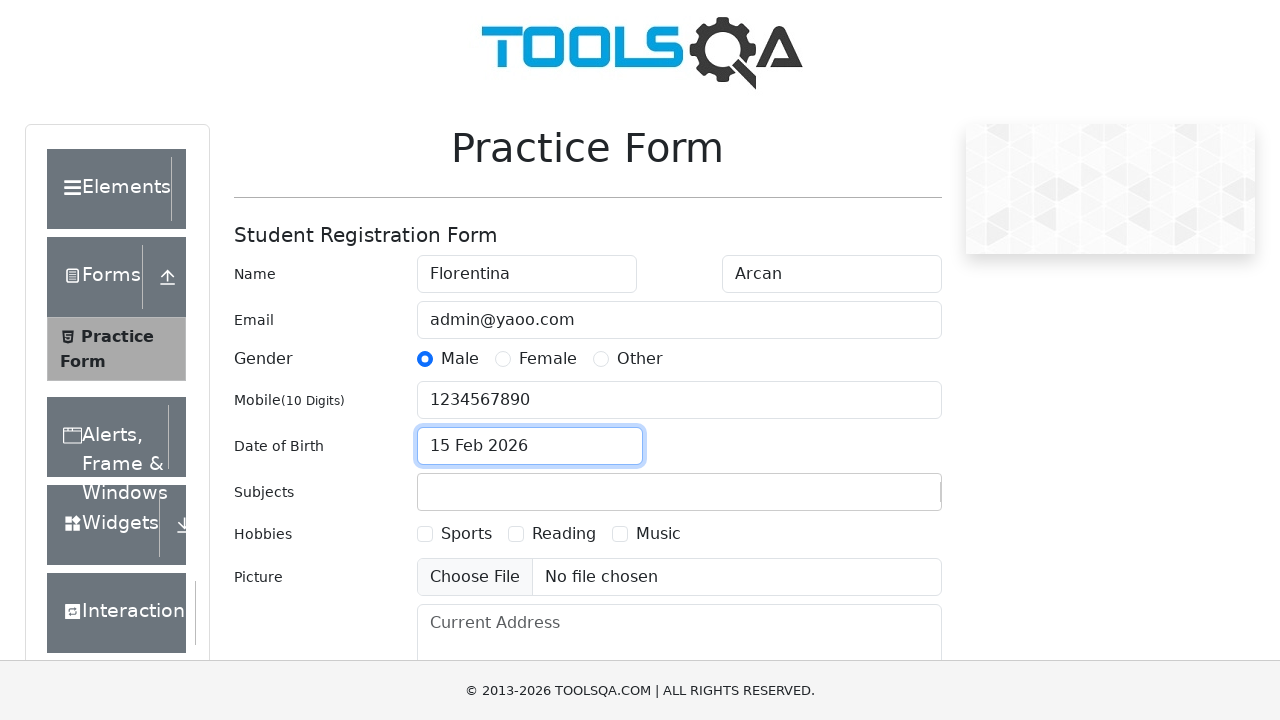

Selected hobbies checkbox option at (466, 534) on label[for='hobbies-checkbox-1']
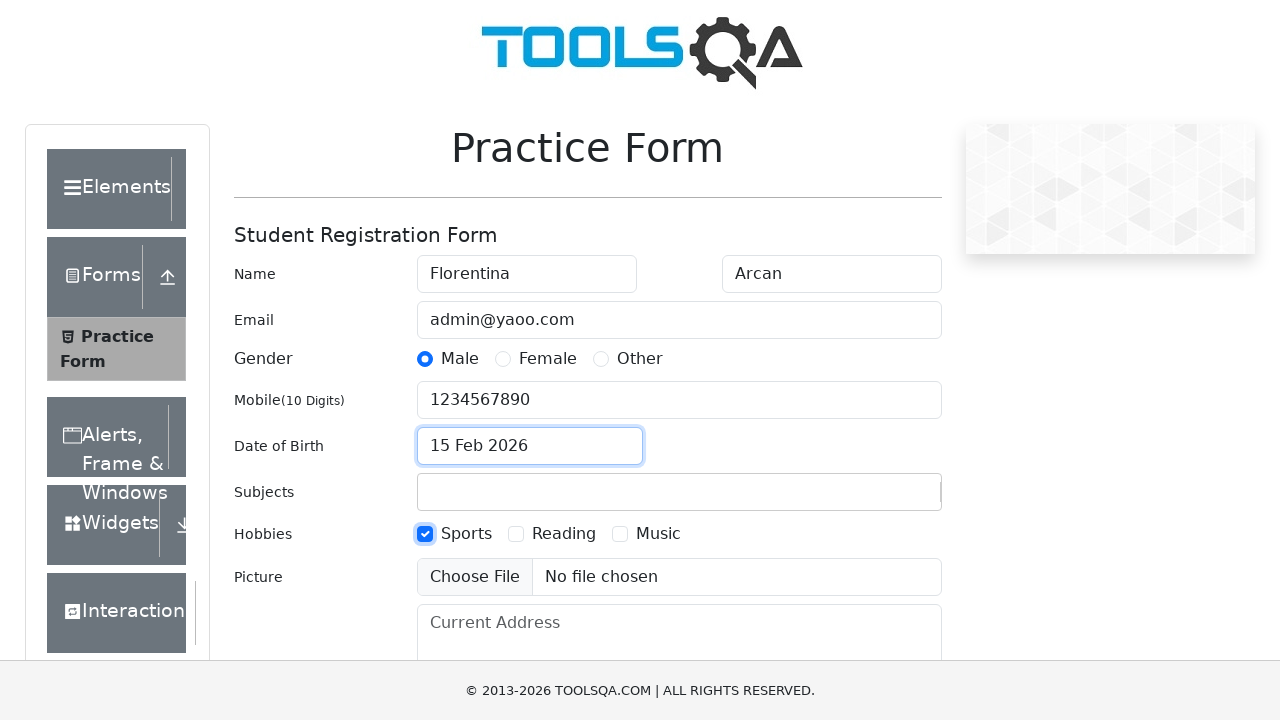

Filled current address field with complete address on textarea#currentAddress
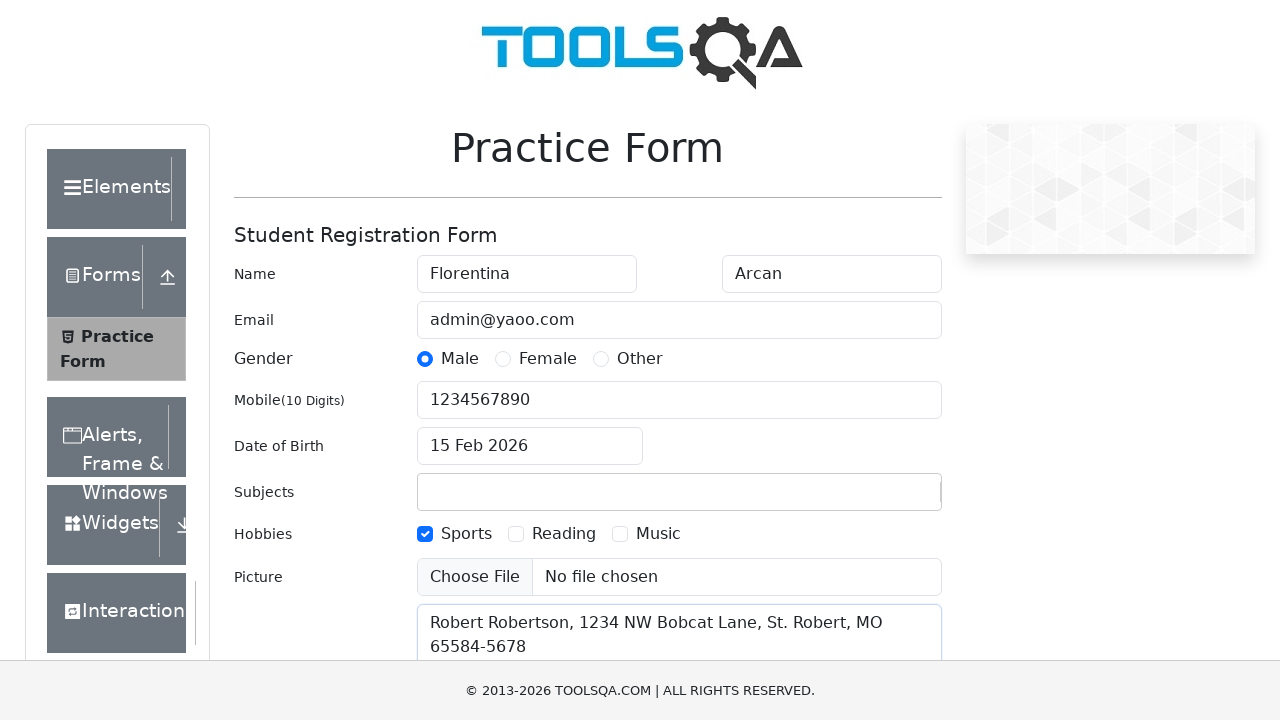

Clicked state dropdown to open options at (527, 437) on #state
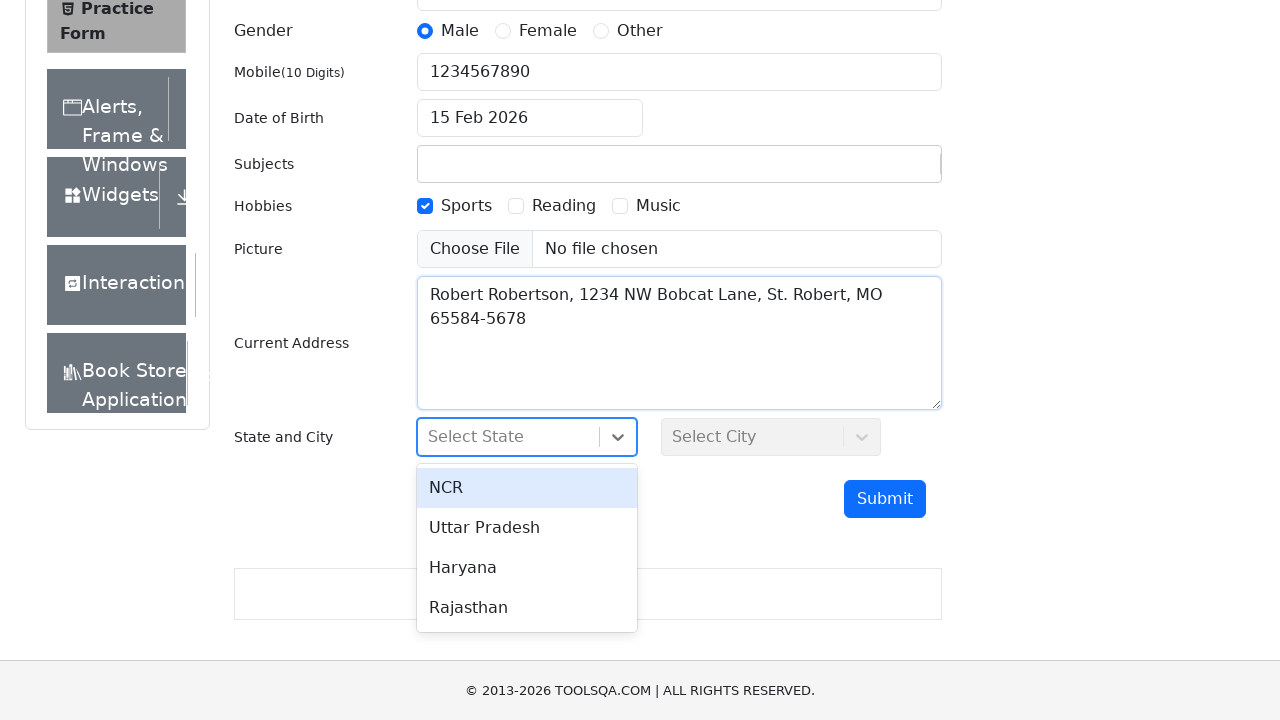

Selected first available state option from dropdown at (527, 488) on div[id^='react-select'][id*='option']
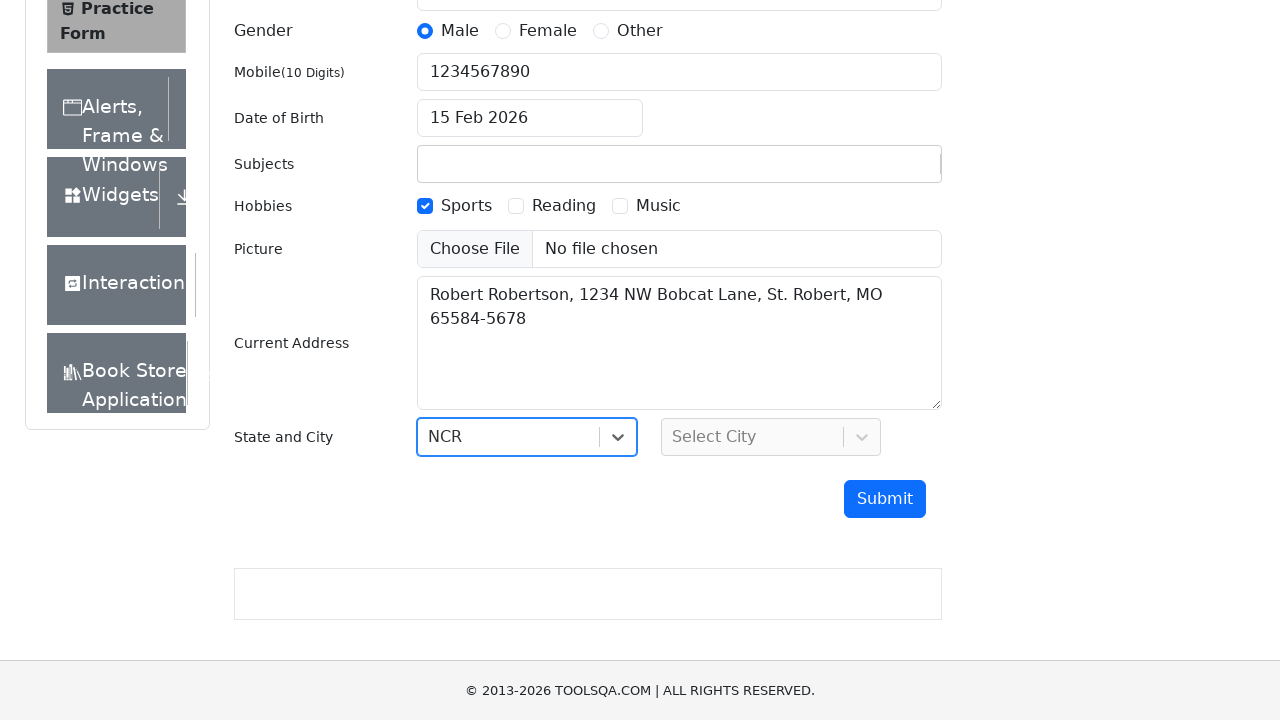

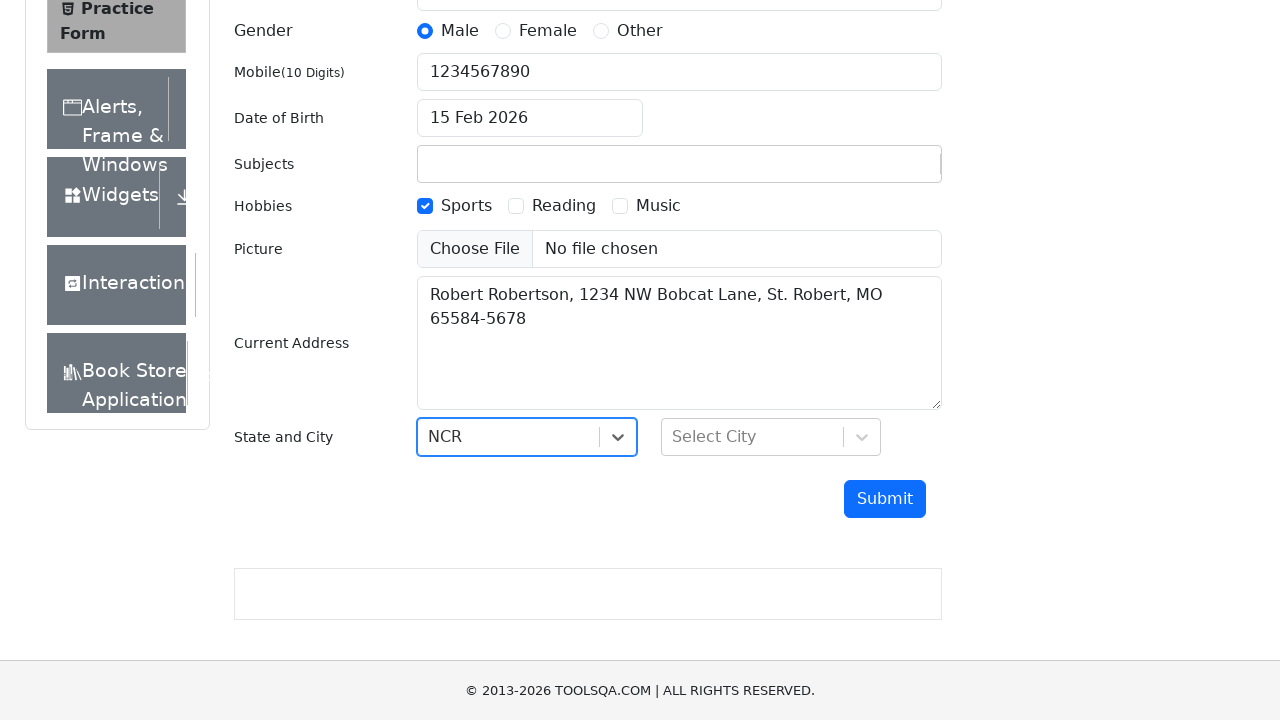